Tests fluent wait functionality by waiting for a countdown timer to reach a specific value ending in "00"

Starting URL: https://automationfc.github.io/fluent-wait/

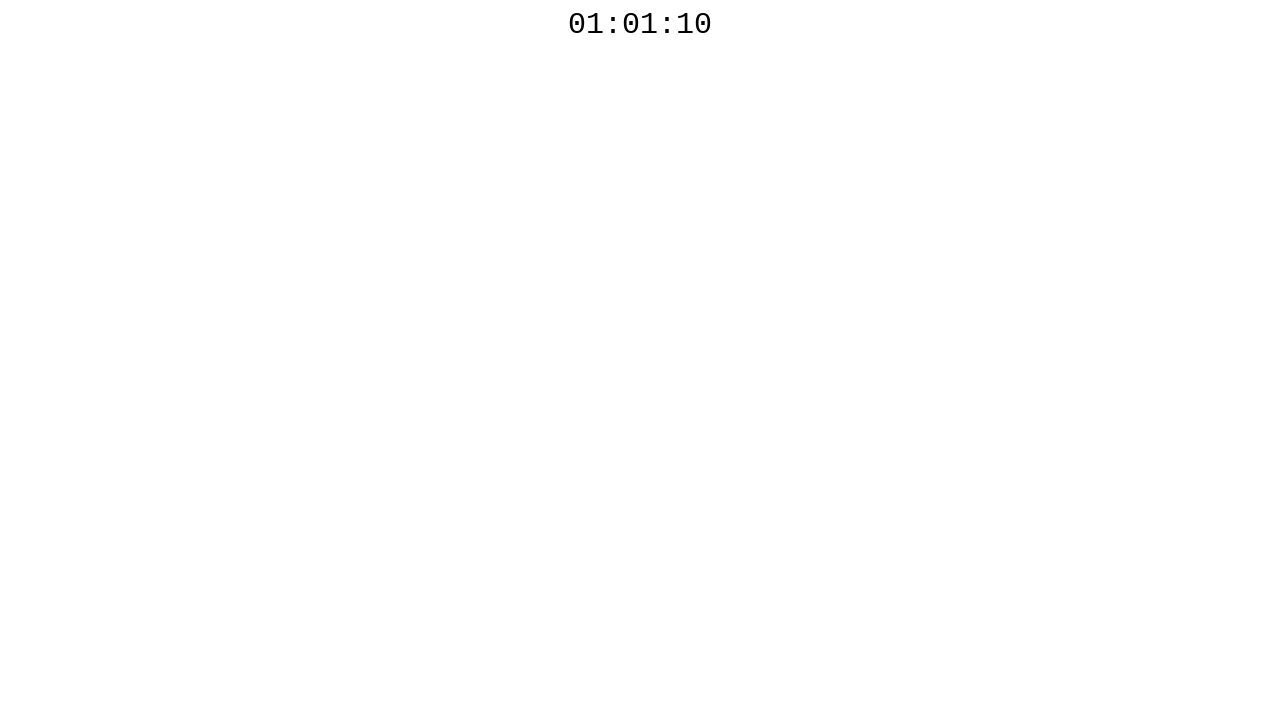

Countdown timer element became visible
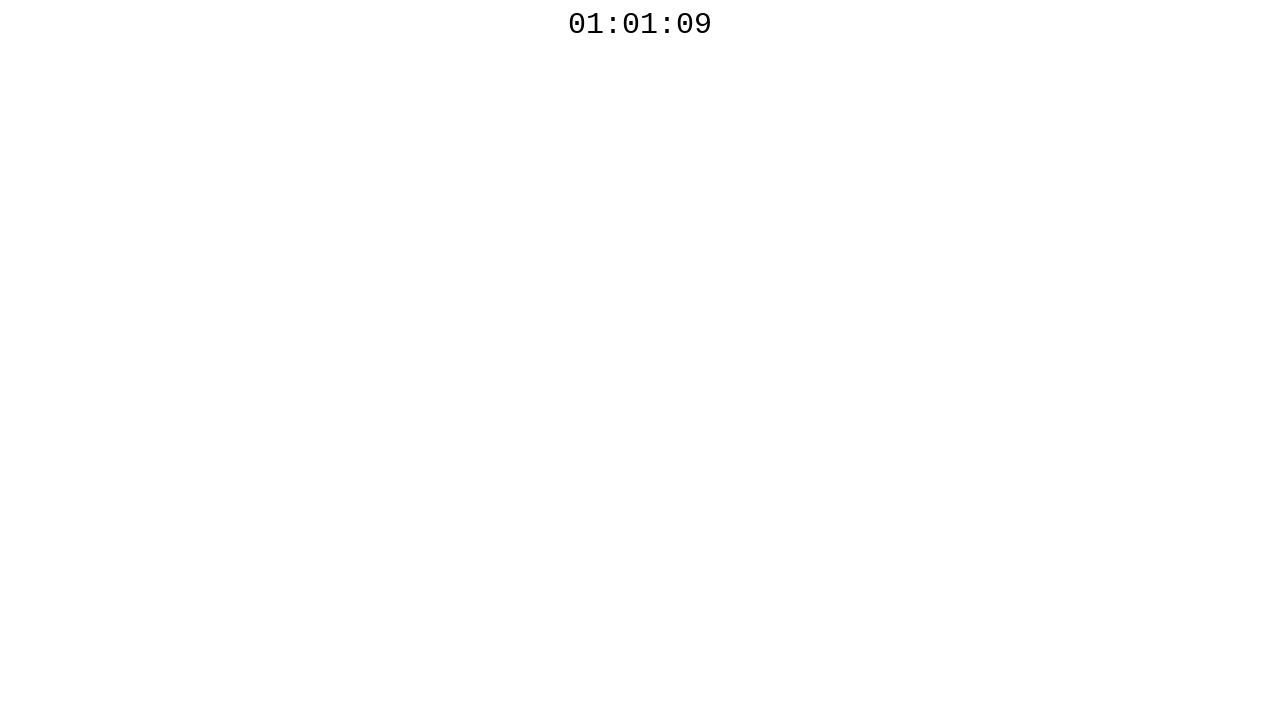

Fluent wait: countdown timer reached a value ending in '00'
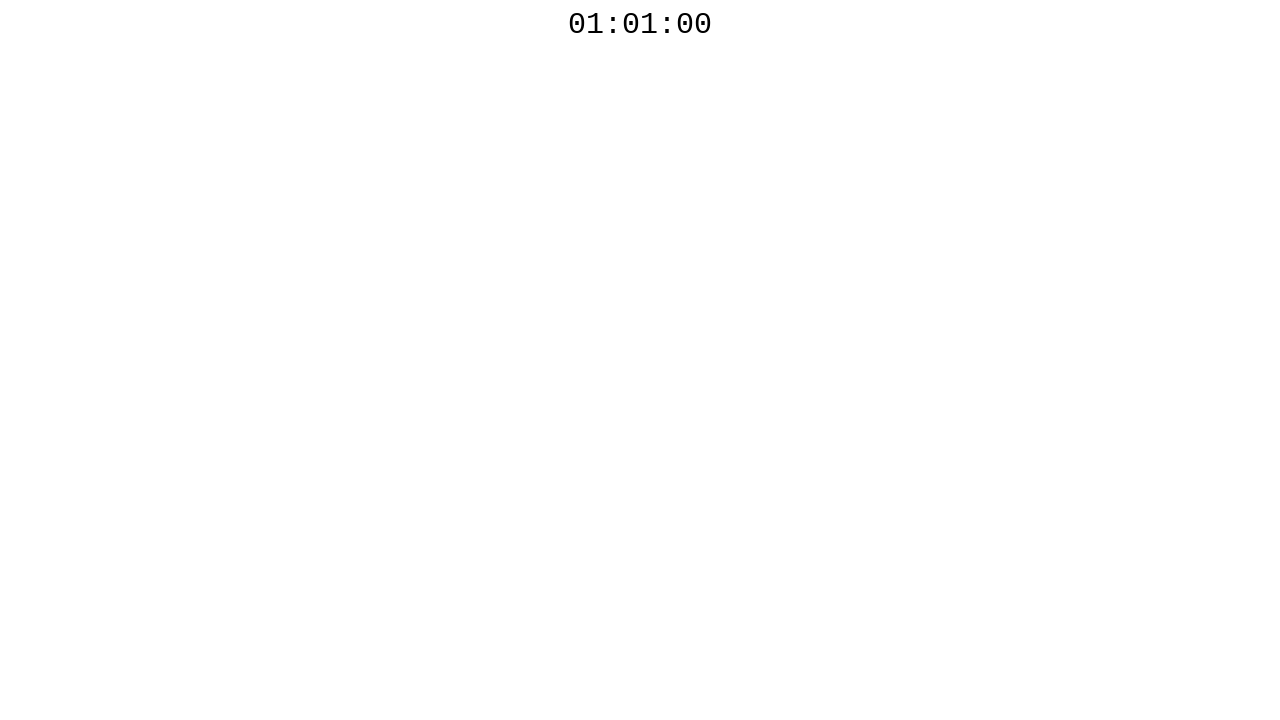

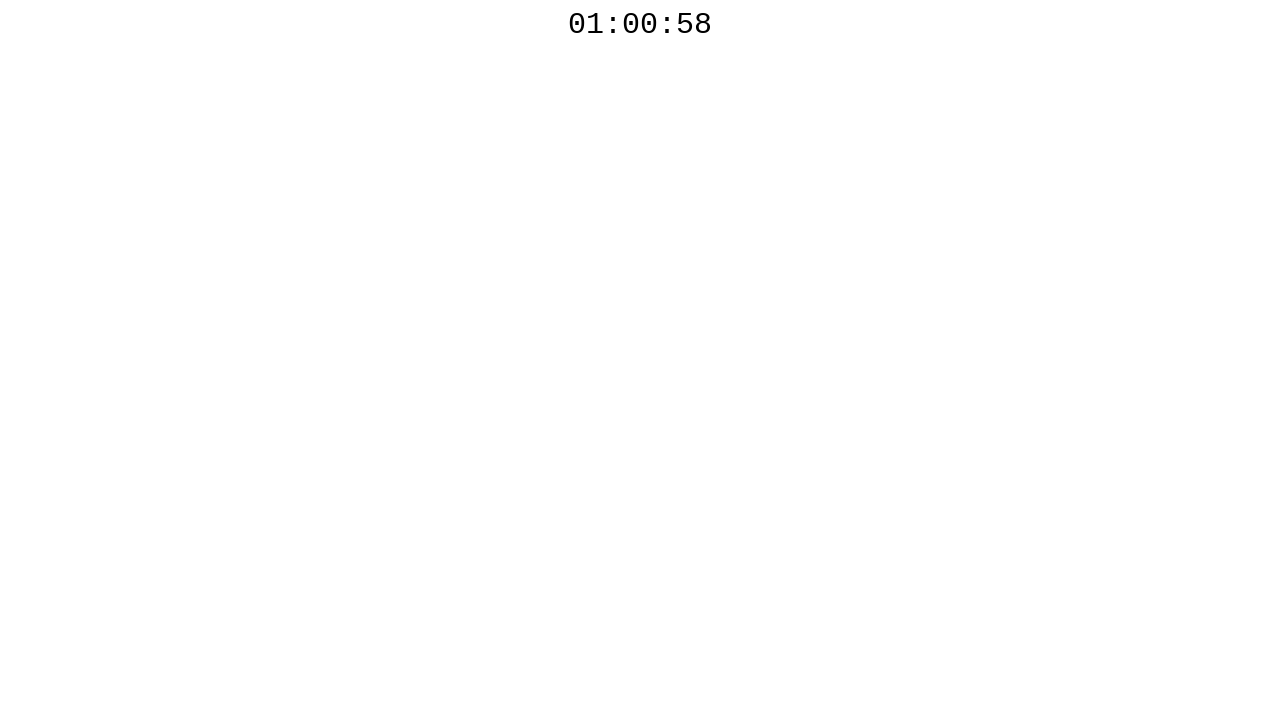